Navigates through multiple pages of Hacker News newest articles by clicking the "More" link to paginate through the article listings.

Starting URL: https://news.ycombinator.com/newest

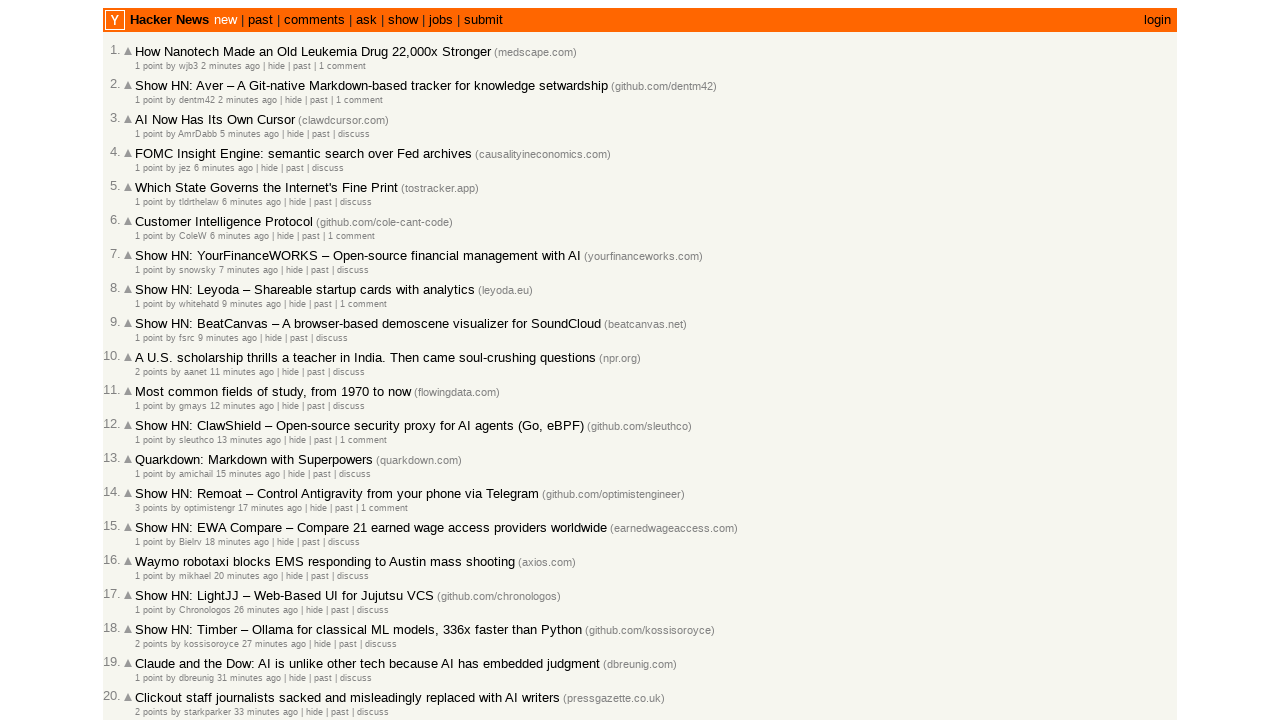

Waited for article list to load on Hacker News newest page
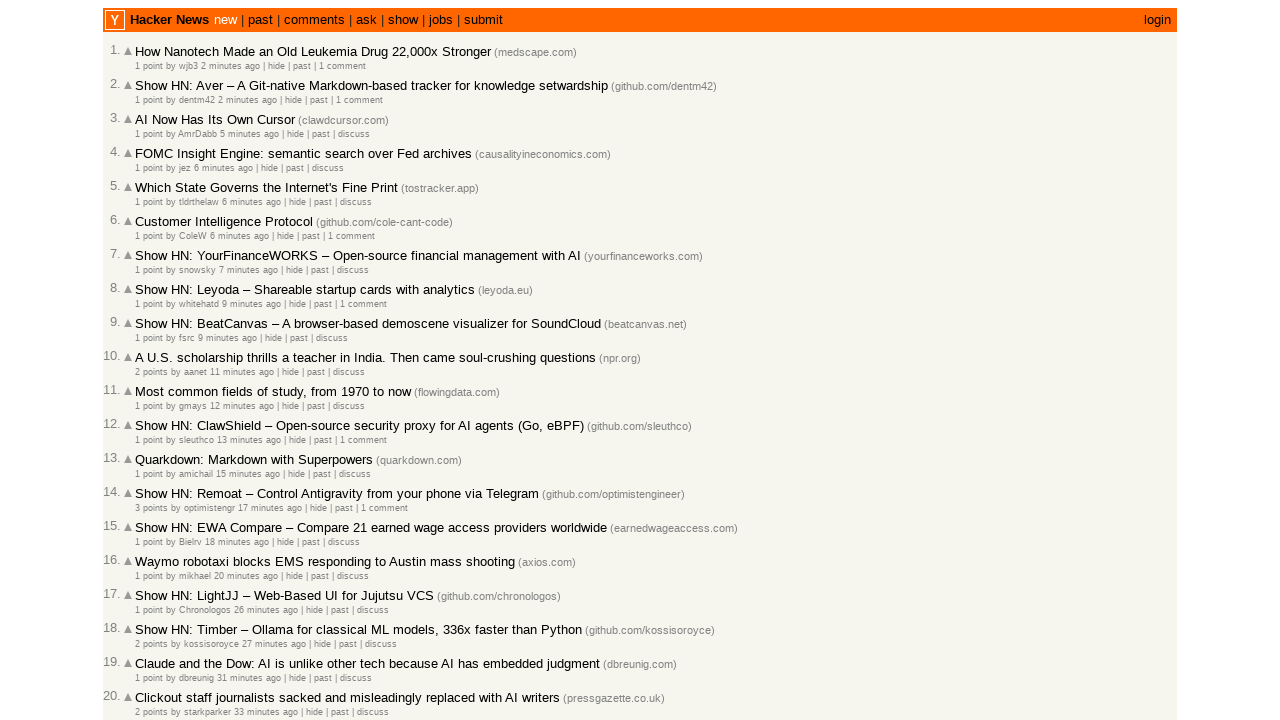

Waited for article titles to be visible
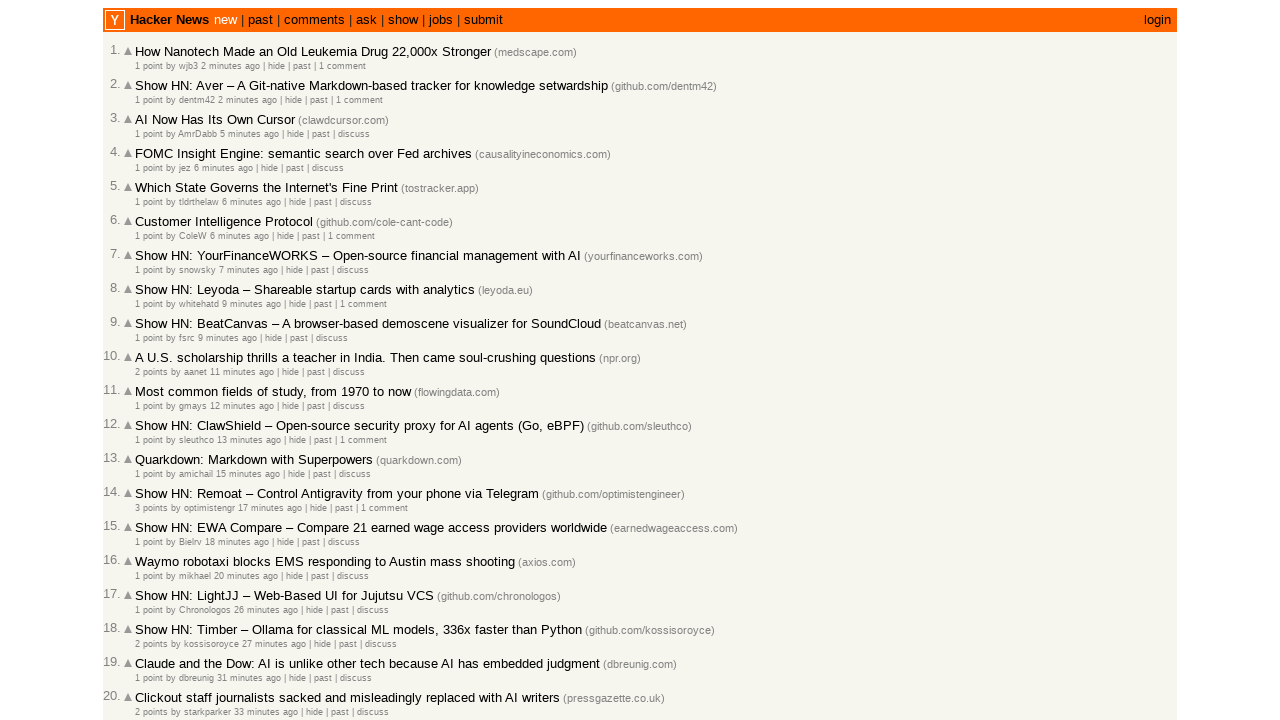

Clicked 'More' link to navigate to next page of articles at (149, 616) on a.morelink[rel='next']
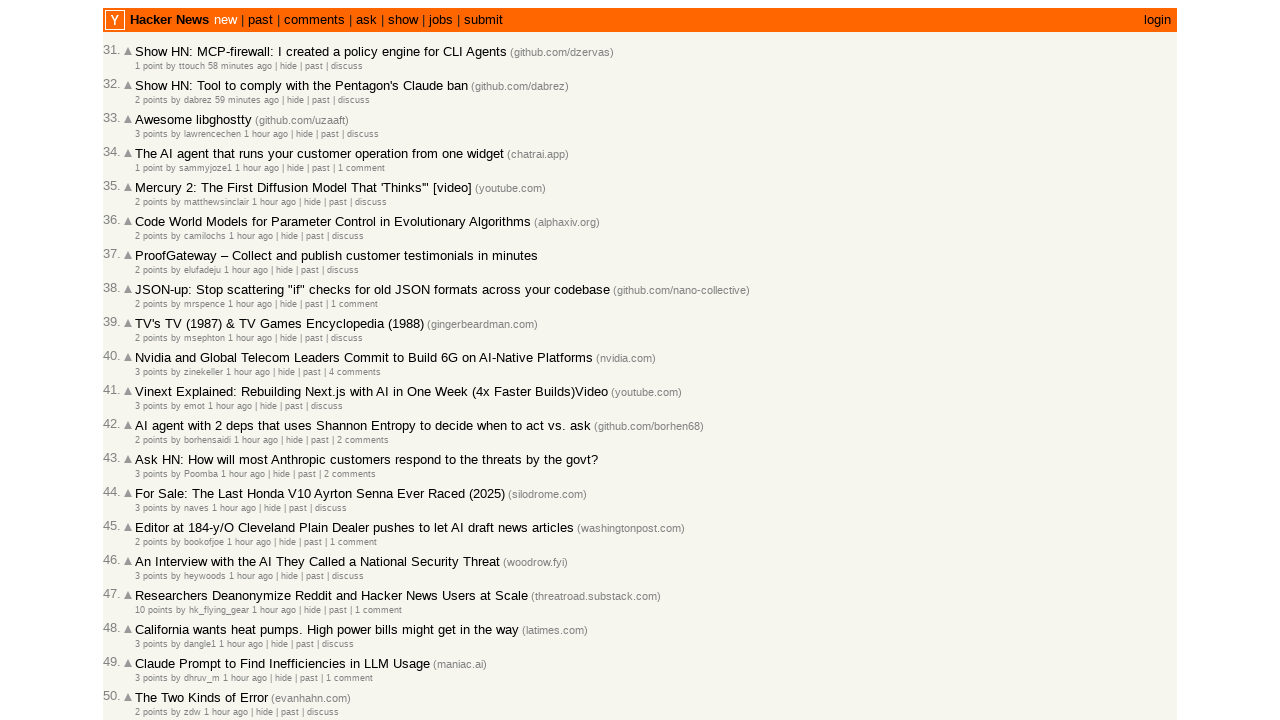

Waited for next page of articles to load
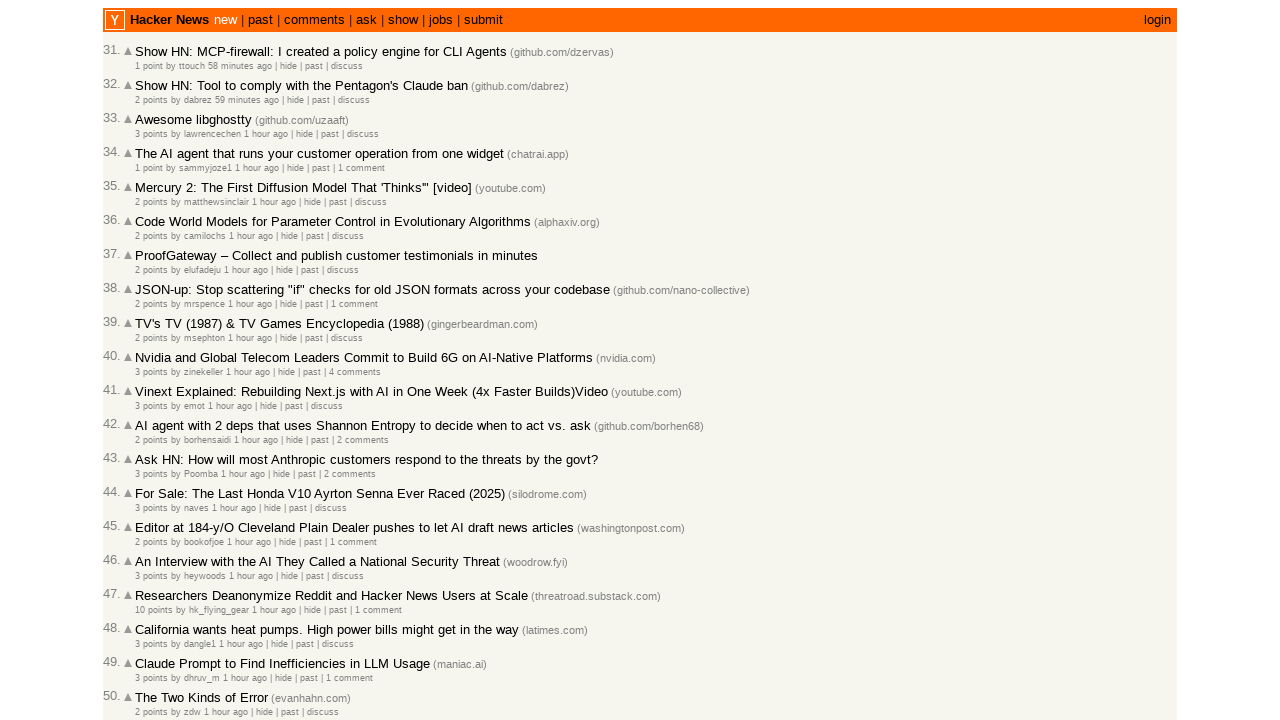

Waited for article titles to be visible
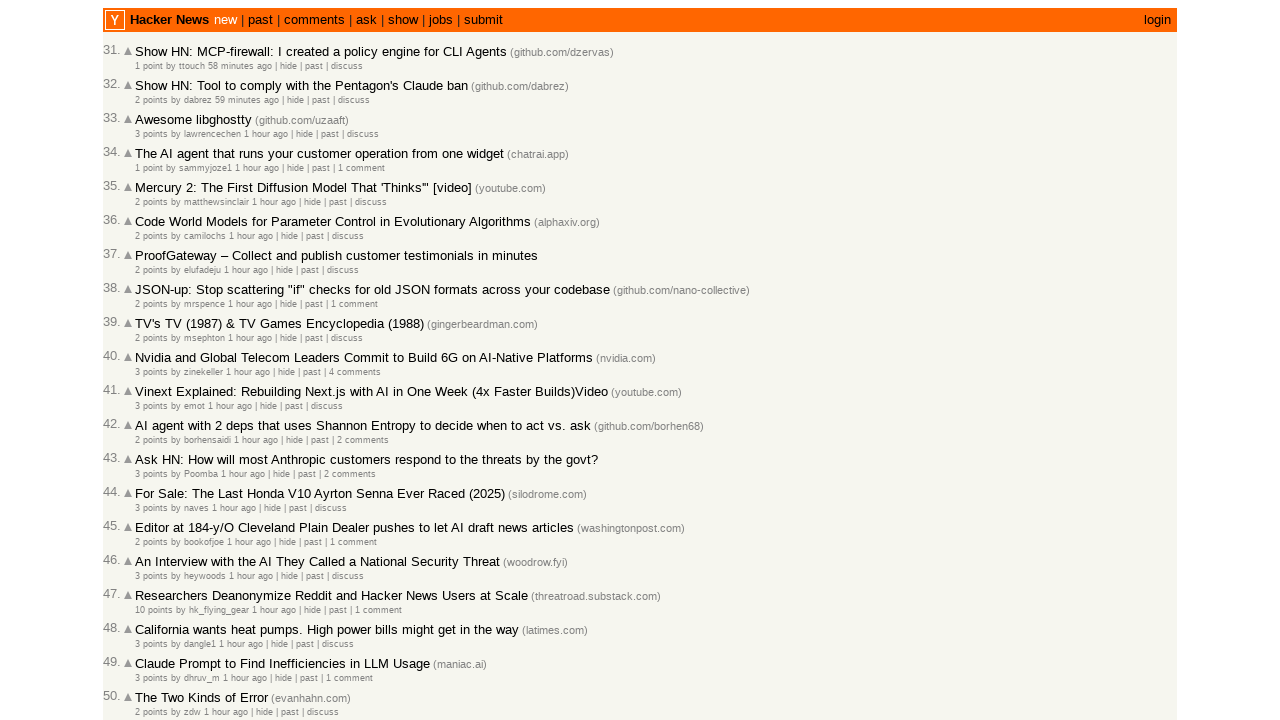

Clicked 'More' link to navigate to next page of articles at (149, 616) on a.morelink[rel='next']
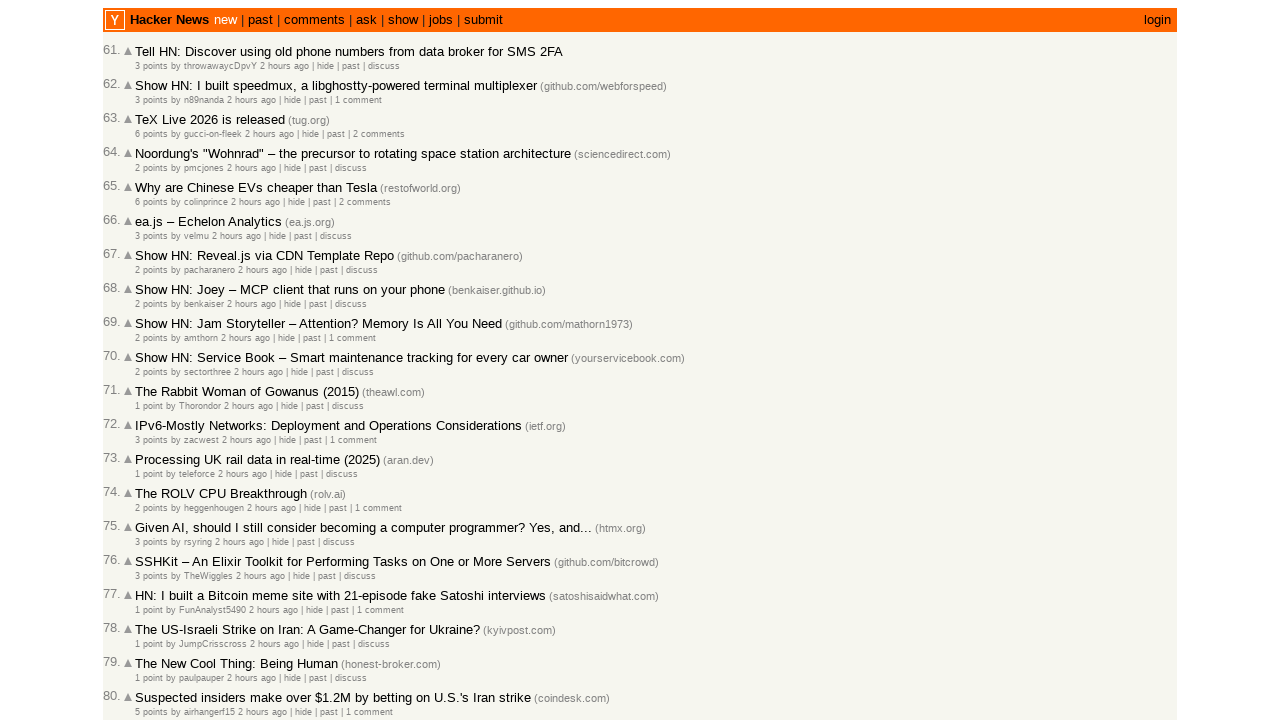

Waited for next page of articles to load
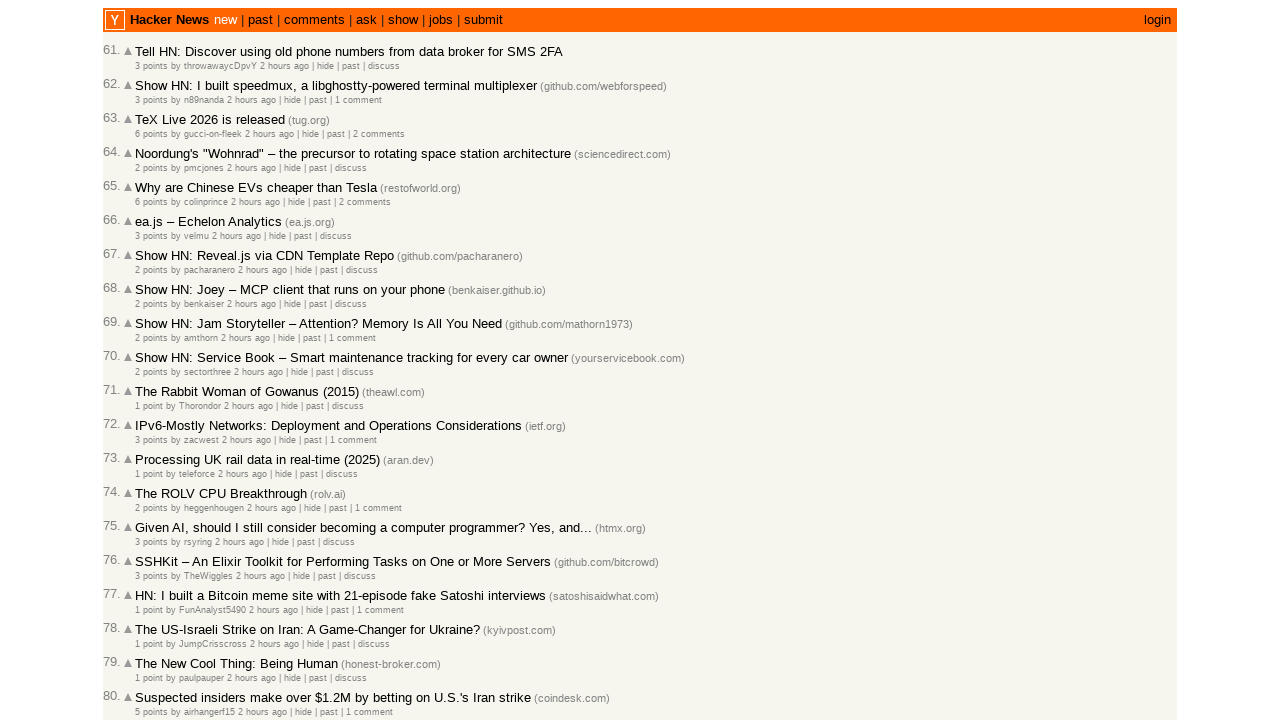

Waited for article titles to be visible
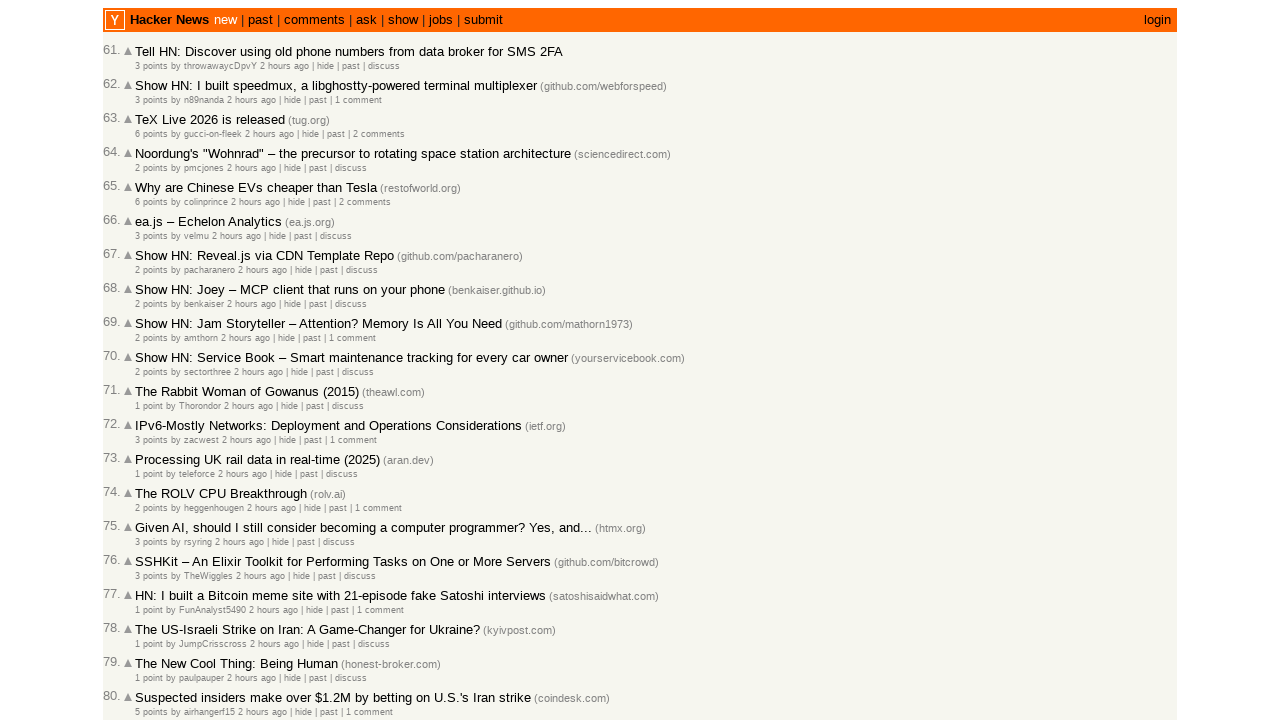

Clicked 'More' link to navigate to next page of articles at (149, 616) on a.morelink[rel='next']
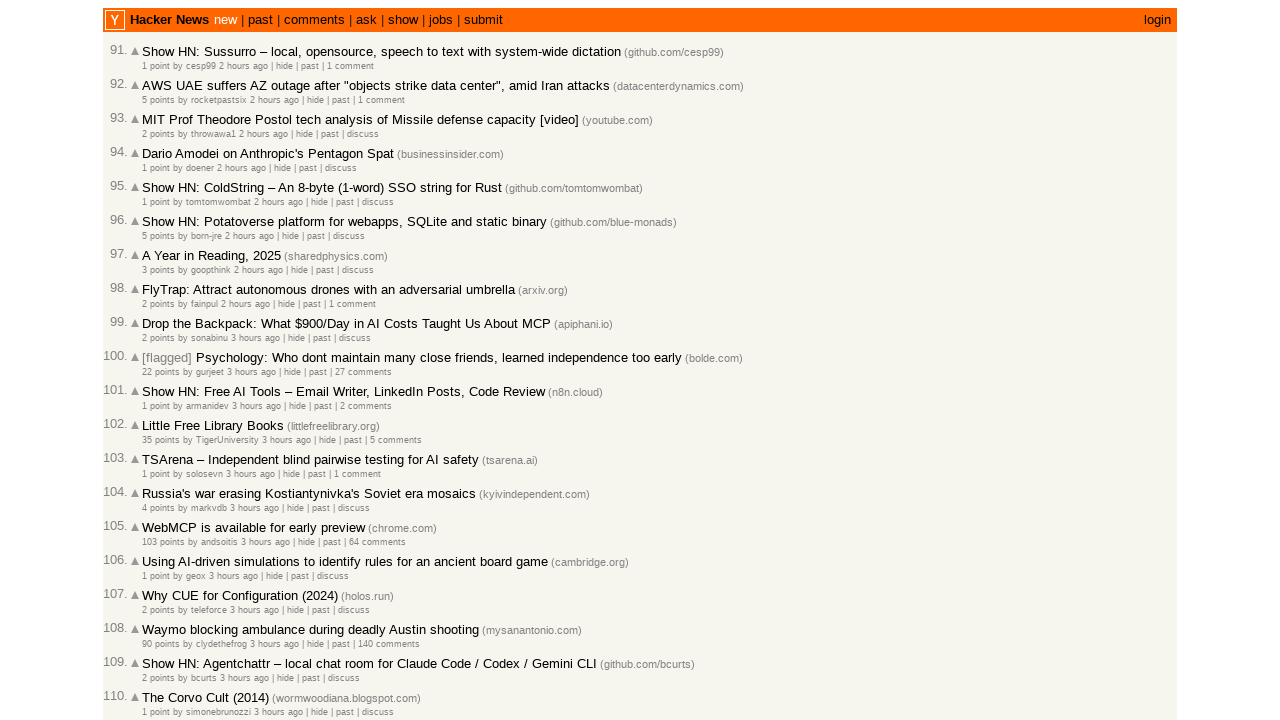

Waited for next page of articles to load
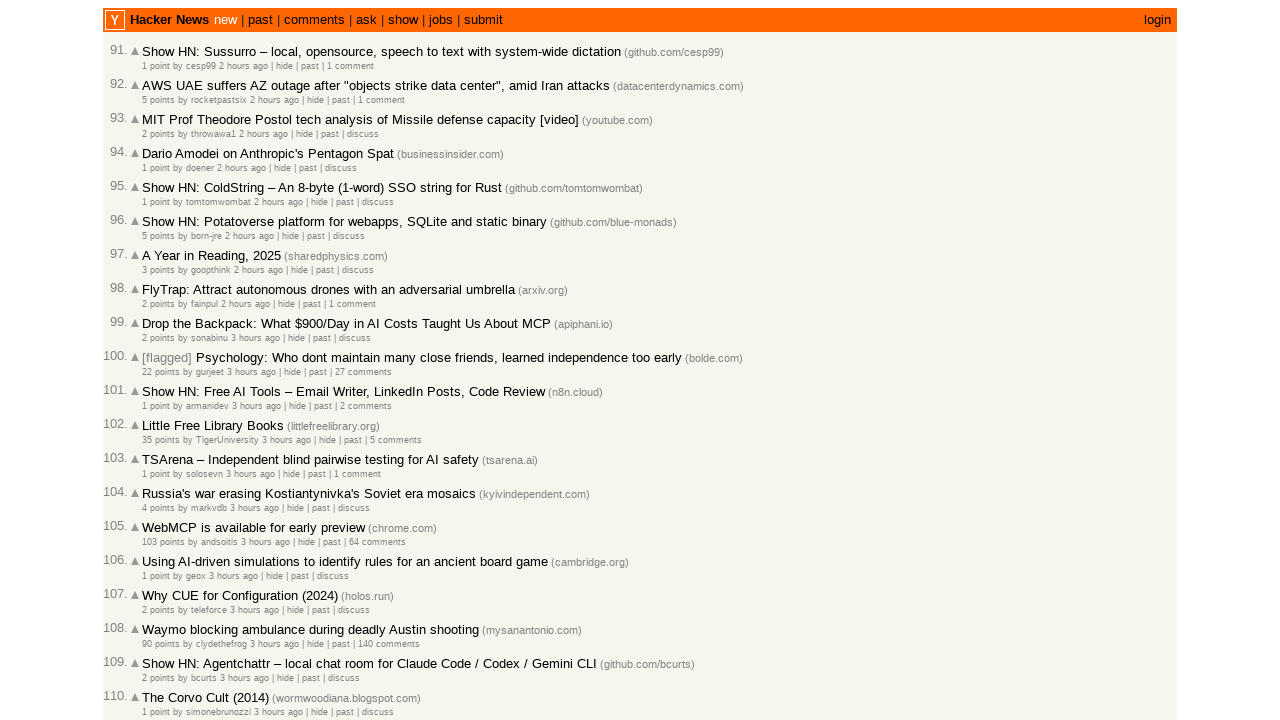

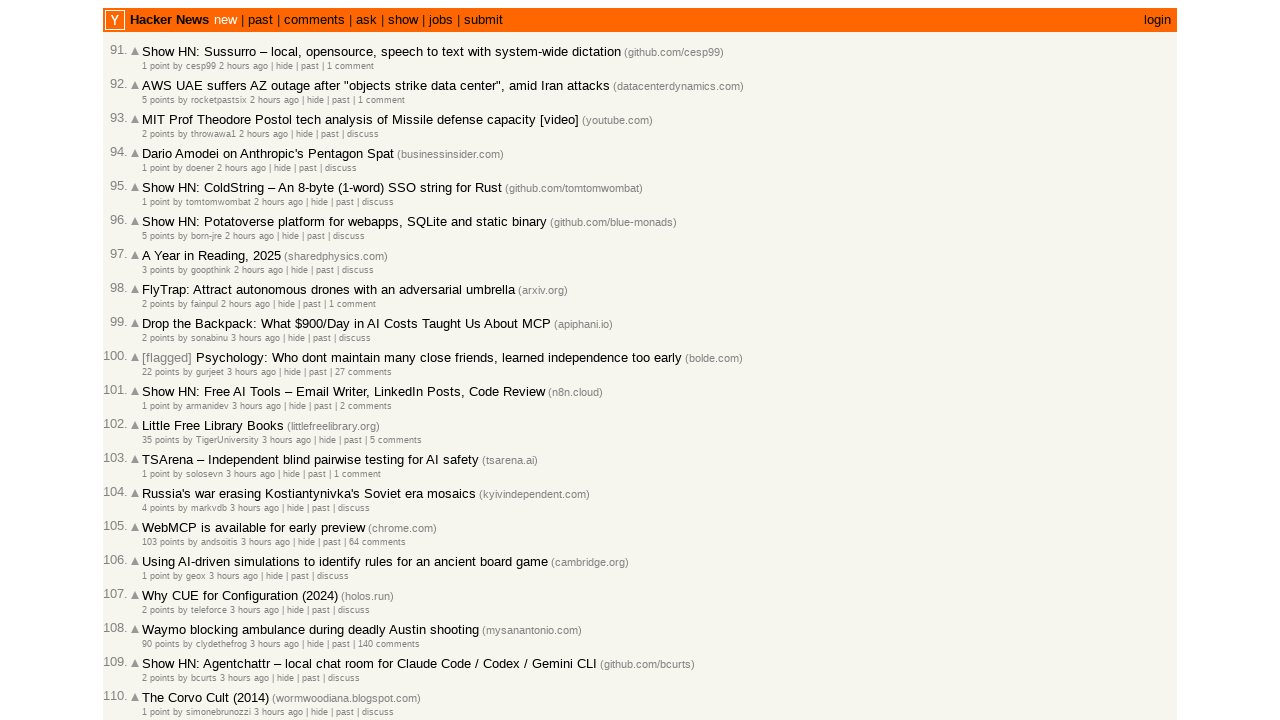